Navigates to the Brazilian National Petroleum Agency (ANP) fuel prices page and waits for the page content to load.

Starting URL: https://www.gov.br/anp/pt-br/assuntos/precos-e-defesa-da-concorrencia/precos/levantamento-de-precos-de-combustiveis-ultimas-semanas-pesquisadas

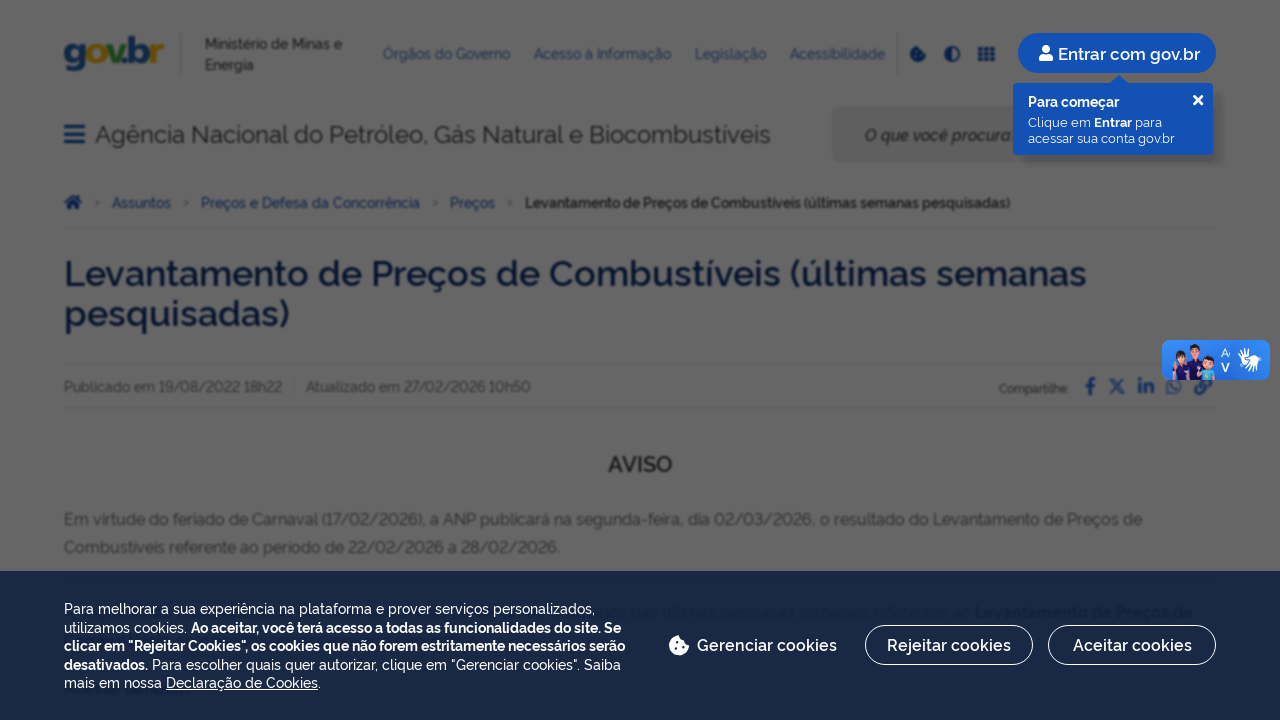

Navigated to ANP fuel prices page
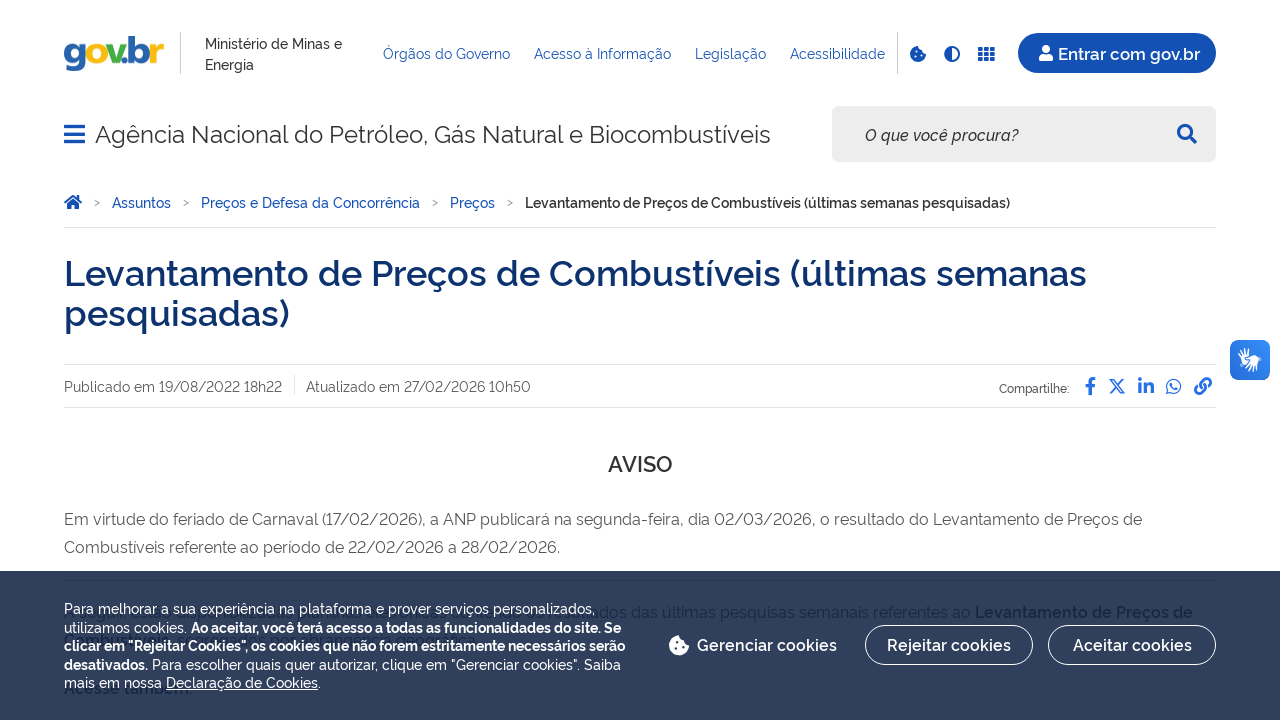

Page DOM content loaded
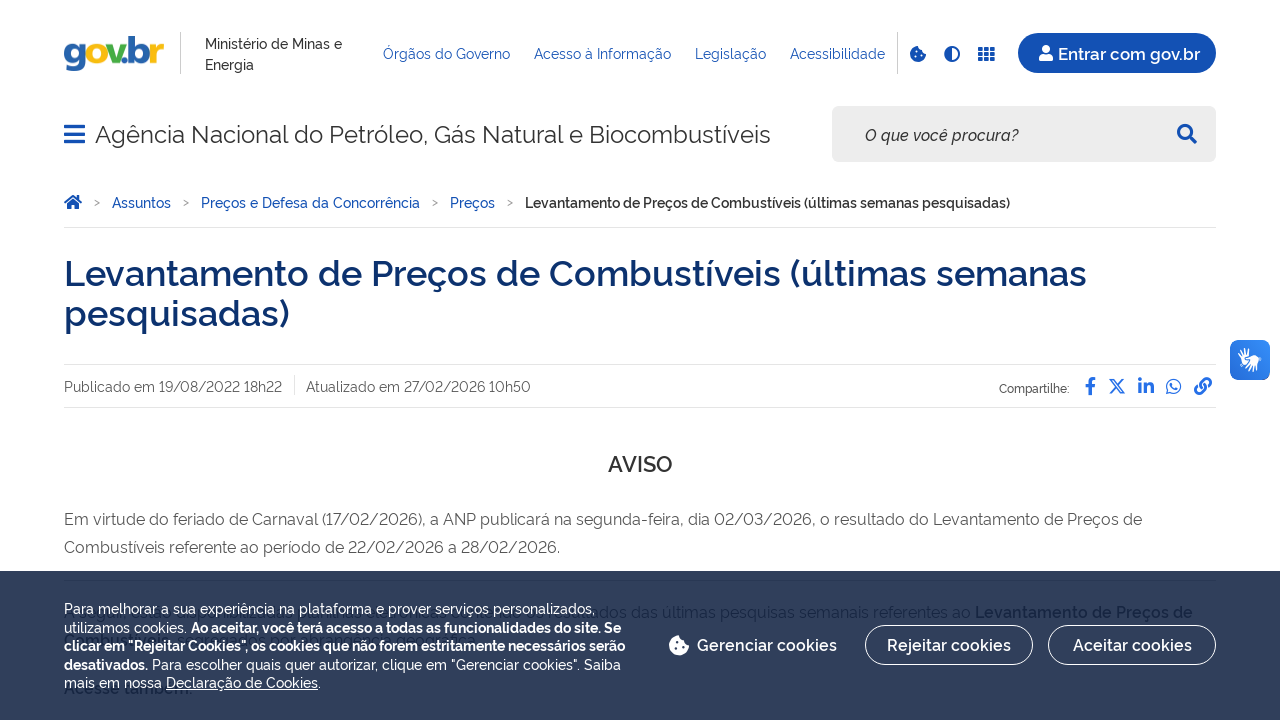

Main content area (#content-core) became visible
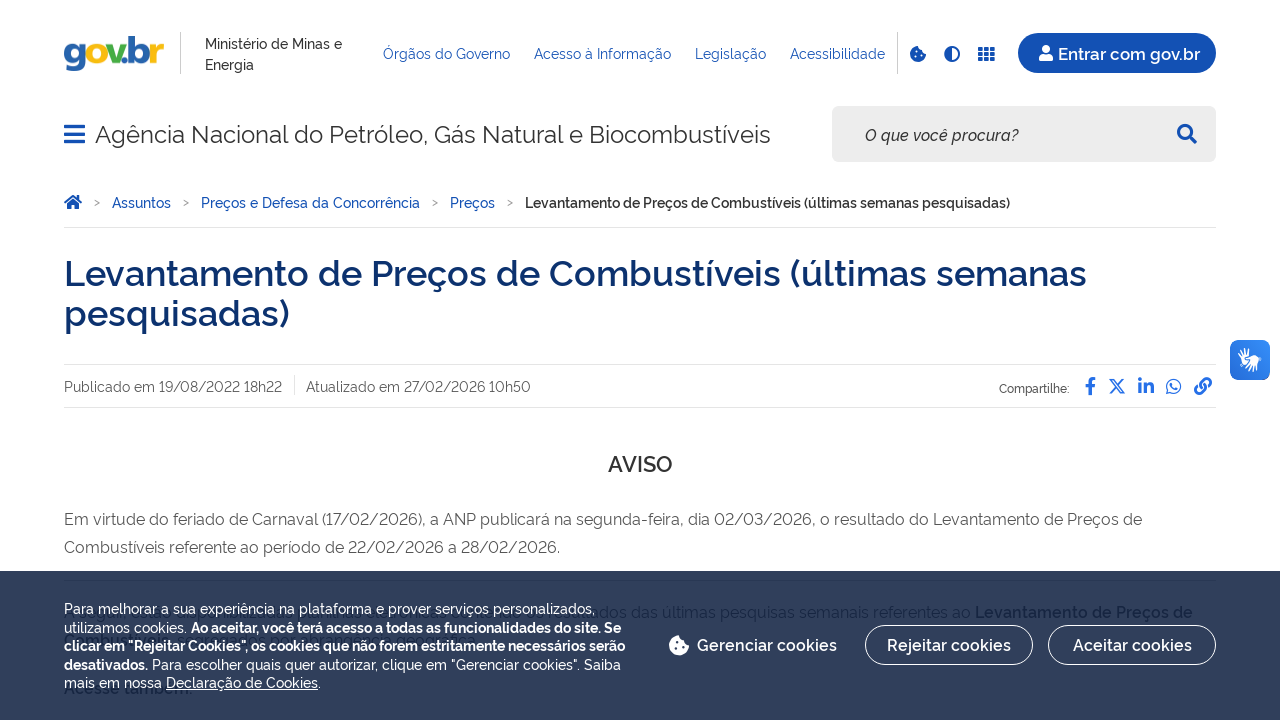

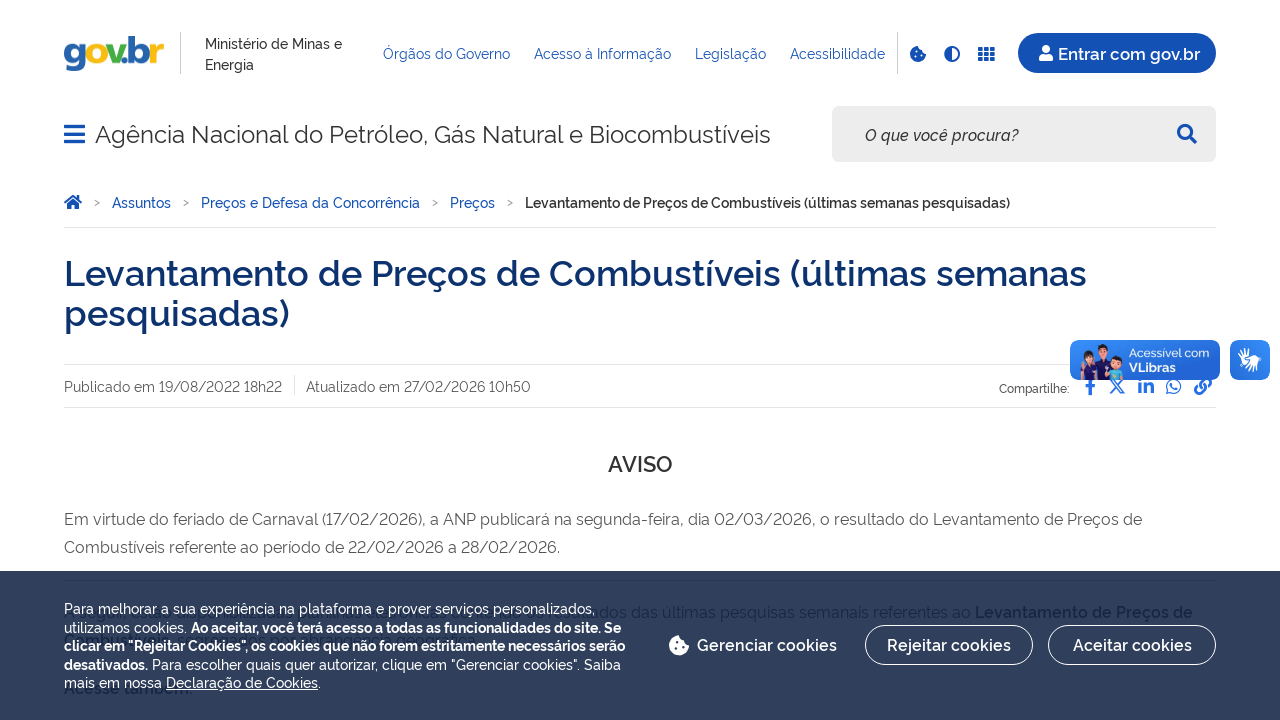